Tests clicking on a blue button with dynamic class attribute on the UI Testing Playground class attribute page, then handles the resulting alert popup.

Starting URL: http://uitestingplayground.com/classattr

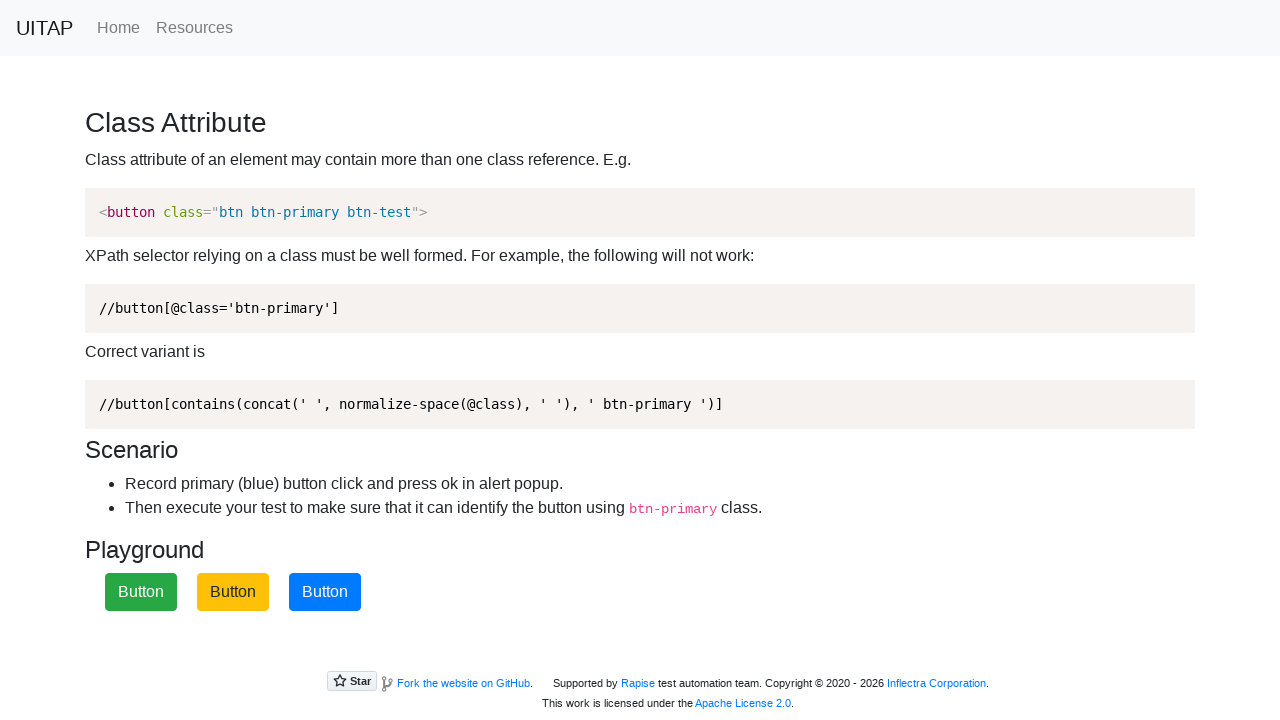

Clicked the blue button with dynamic class attribute using XPath at (325, 592) on xpath=//button[contains(concat(' ', normalize-space(@class), ' '), ' btn-primary
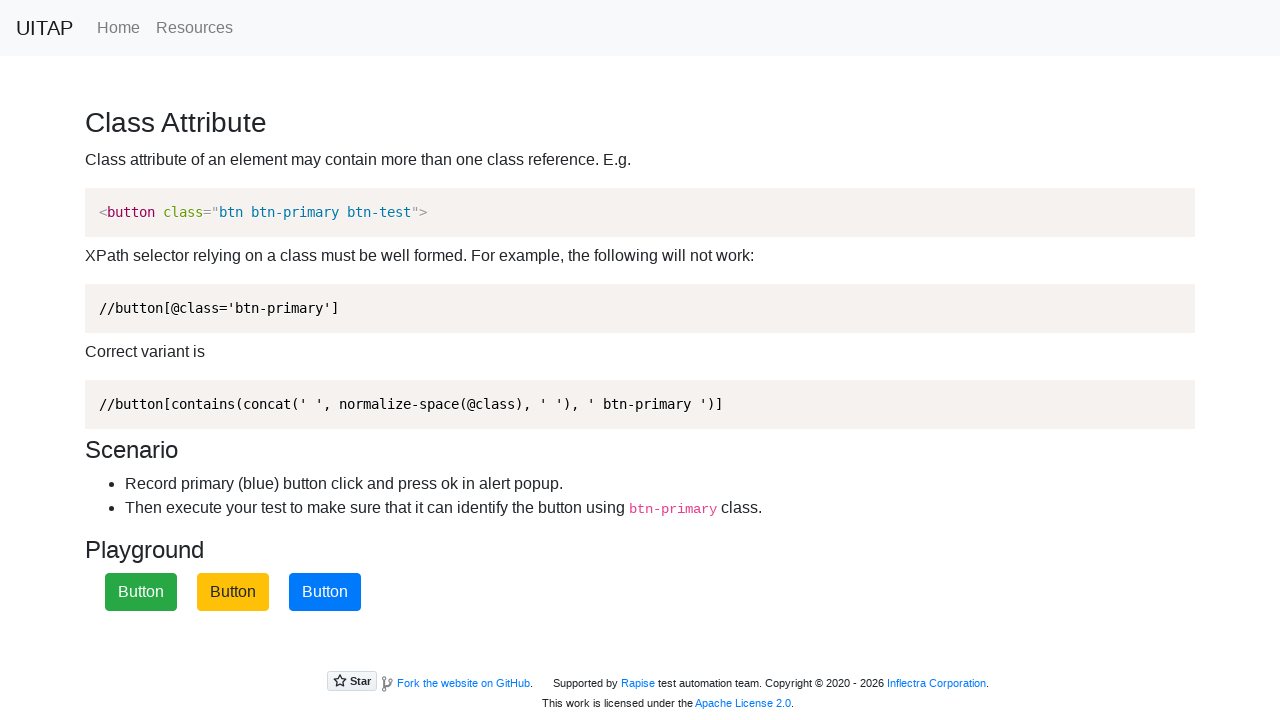

Set up dialog handler to automatically accept alerts
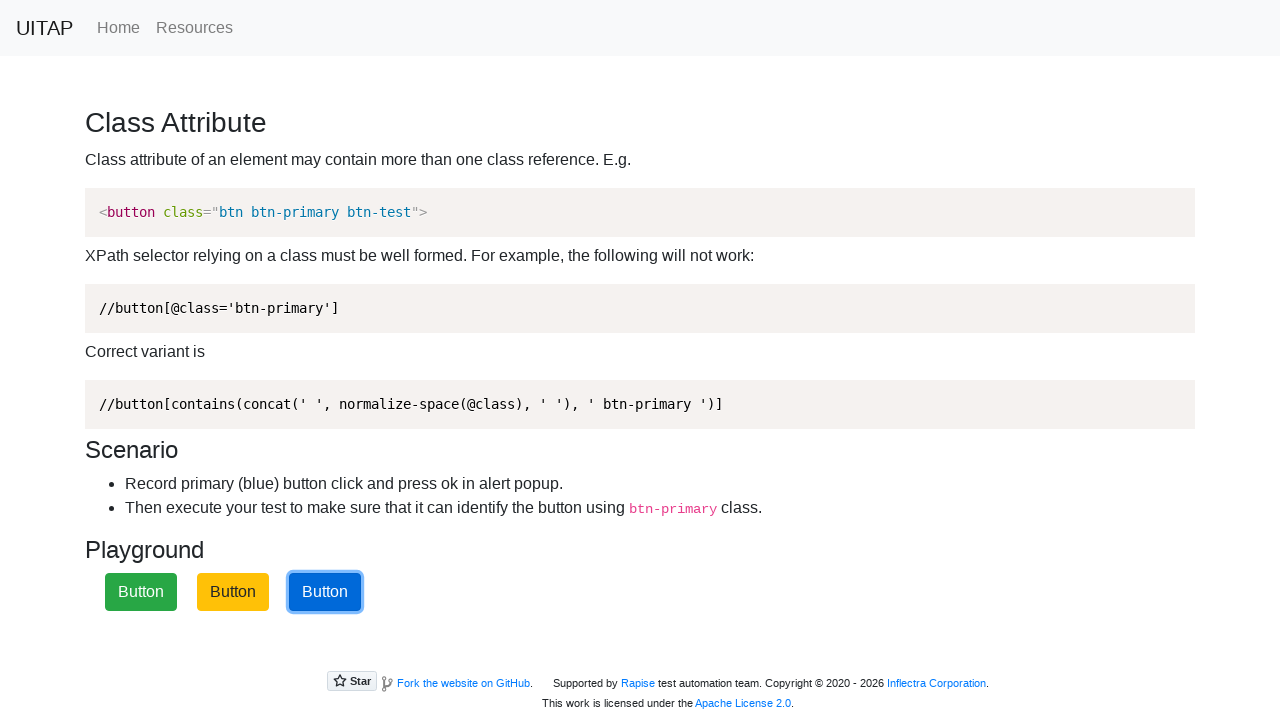

Clicked the blue button again to trigger the alert popup at (325, 592) on xpath=//button[contains(concat(' ', normalize-space(@class), ' '), ' btn-primary
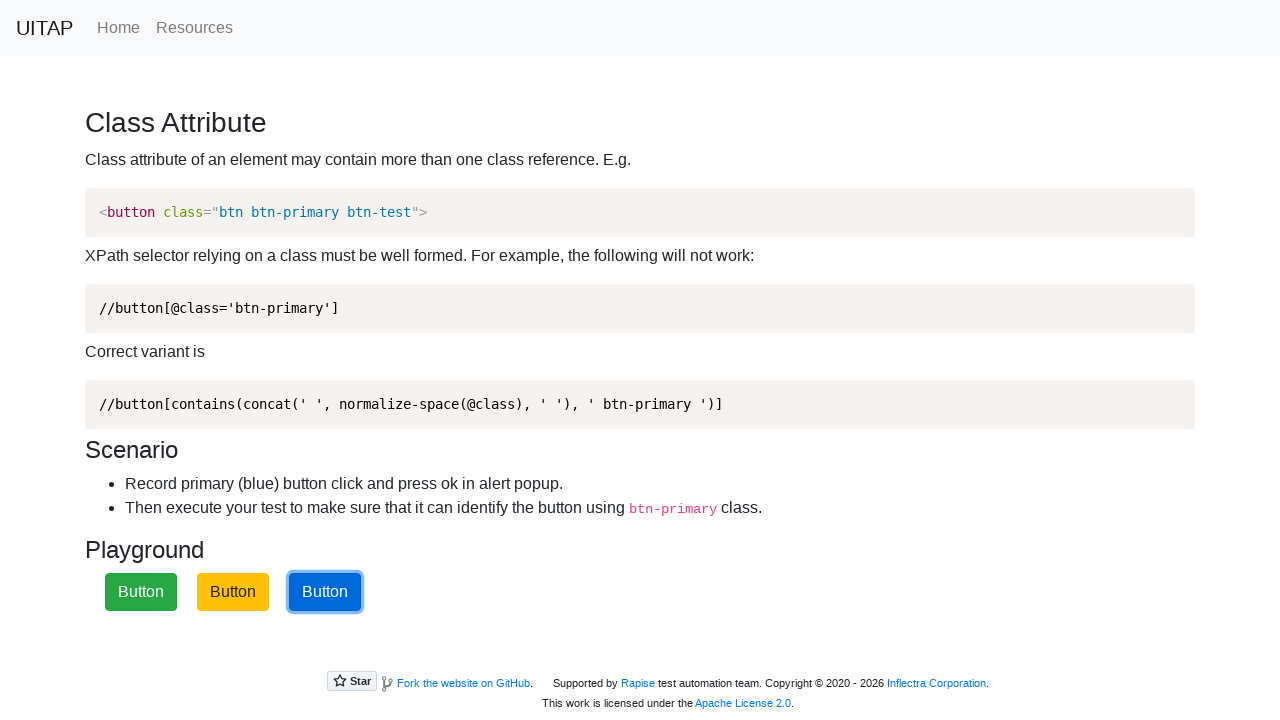

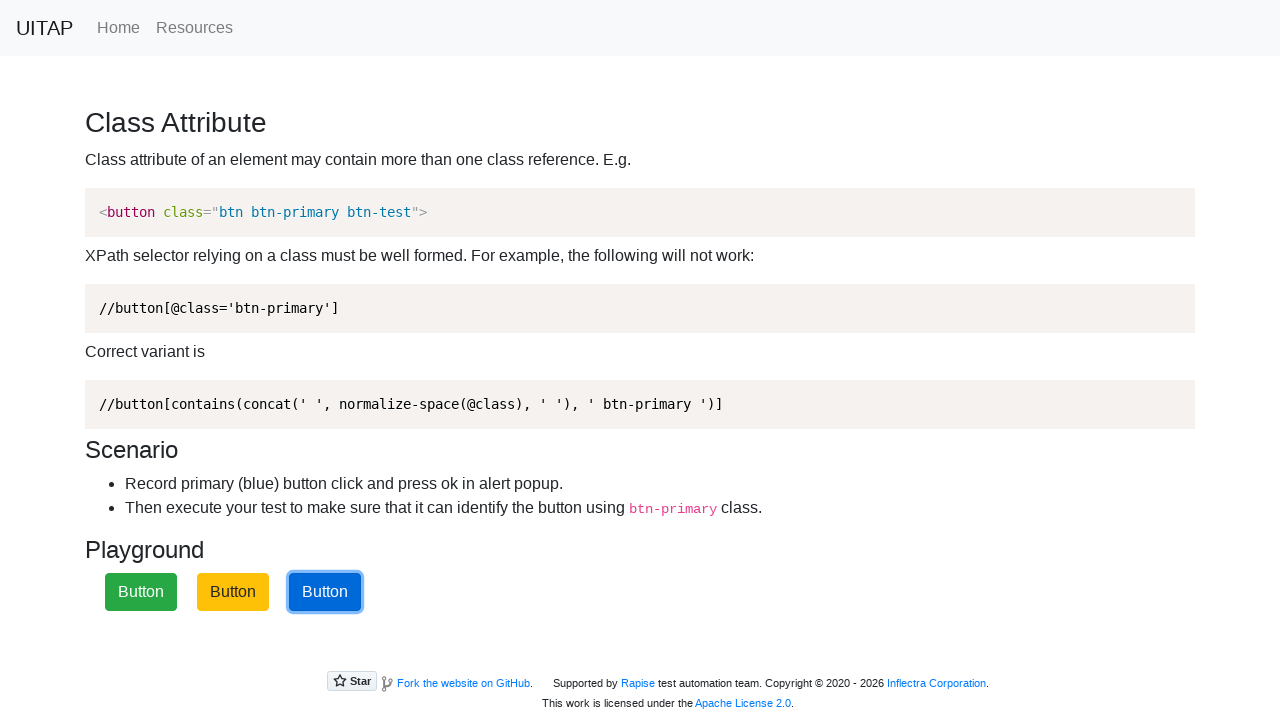